Tests window switching functionality by clicking the Book Cab link which opens a new window, switching to the child window, and printing the page title.

Starting URL: https://rahulshettyacademy.com/dropdownsPractise/

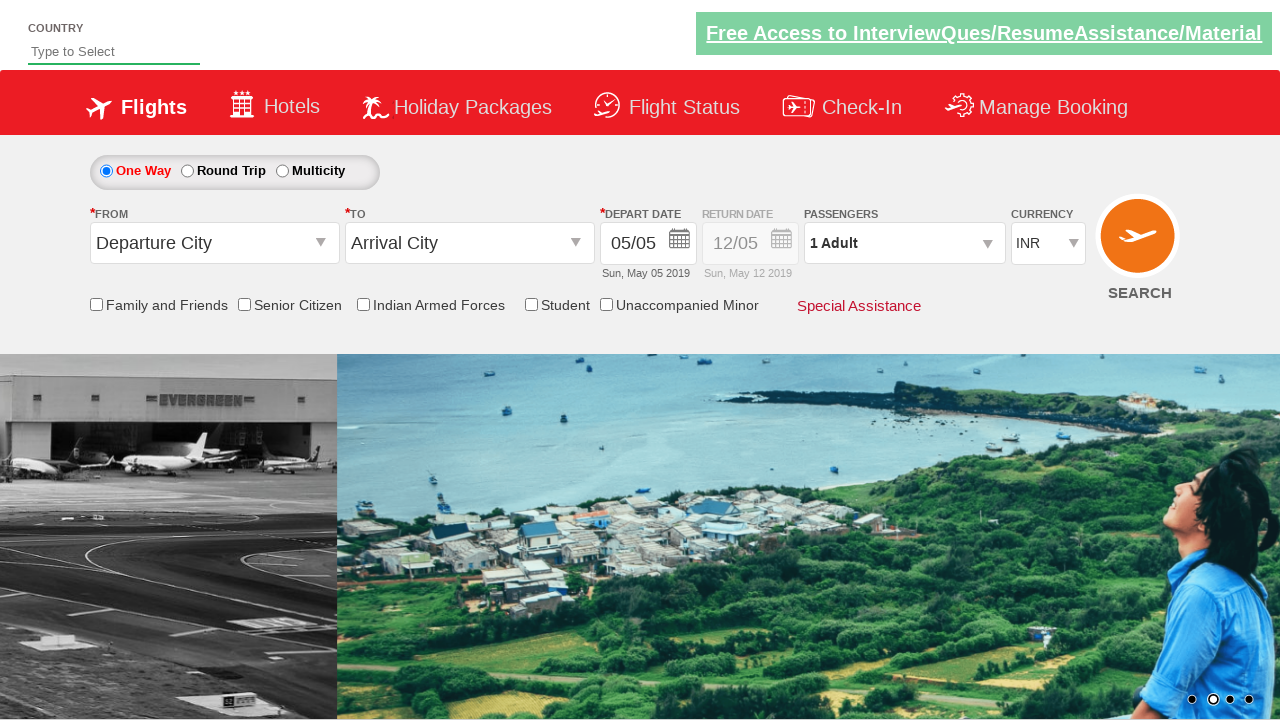

Clicked 'Book Cab' link to open new window at (263, 692) on xpath=//span[text()='Book Cab']
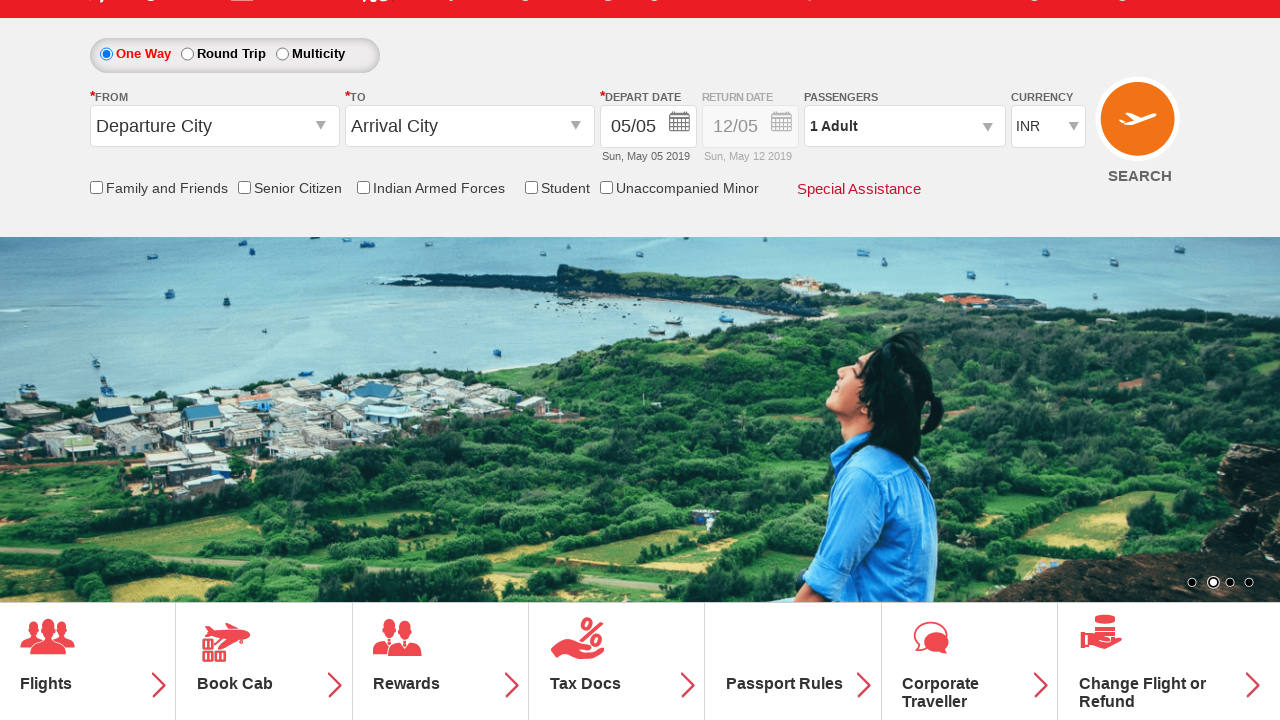

Captured new window/page object
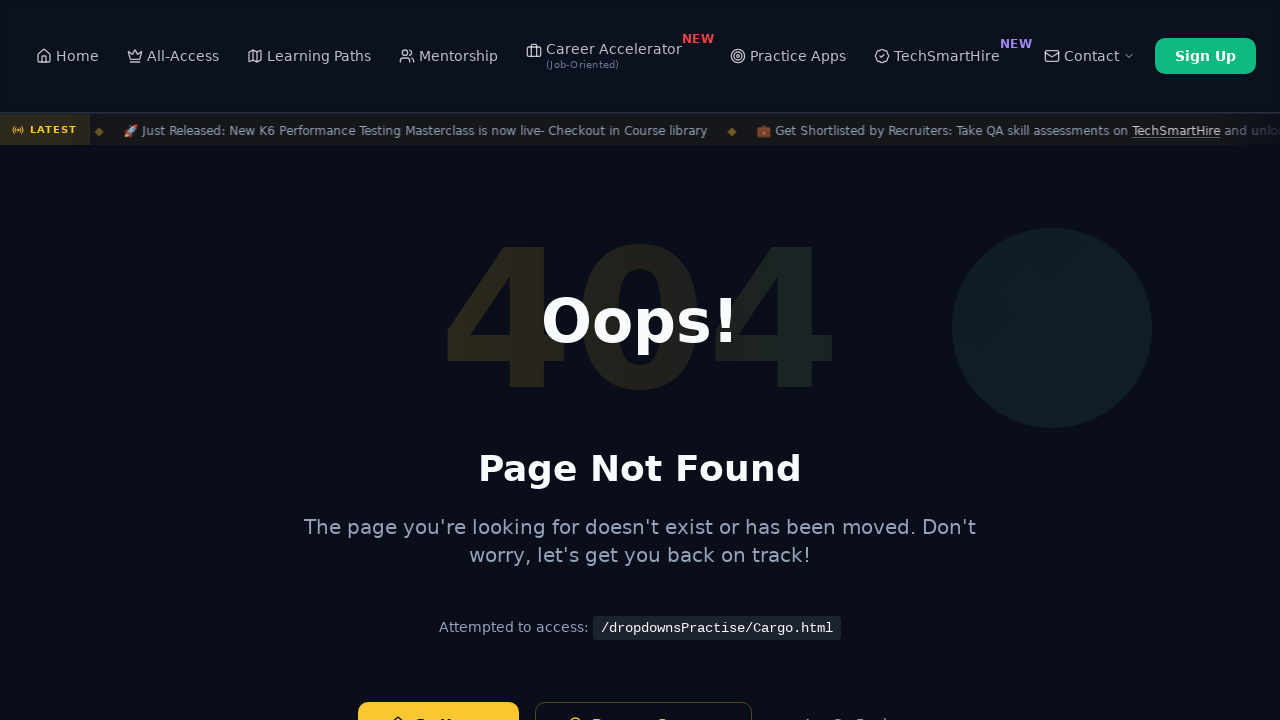

New window loaded completely
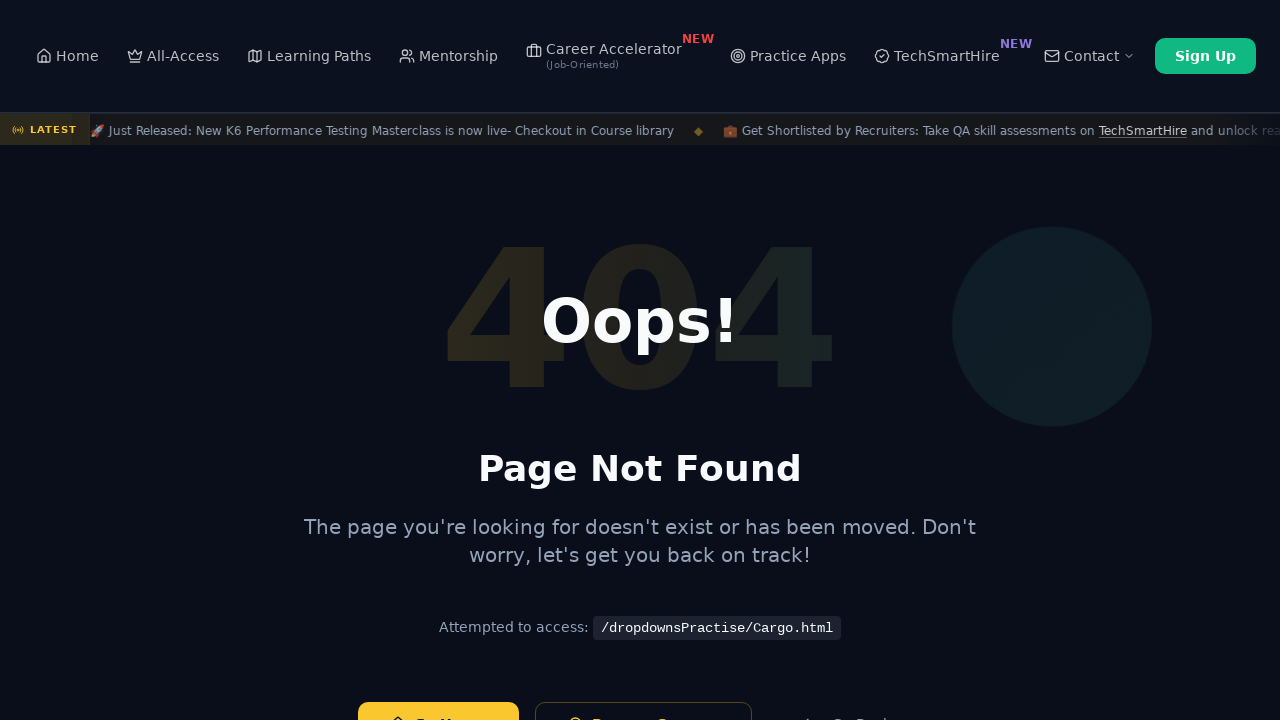

Retrieved child window title: Page Not Found | Rahul Shetty Academy
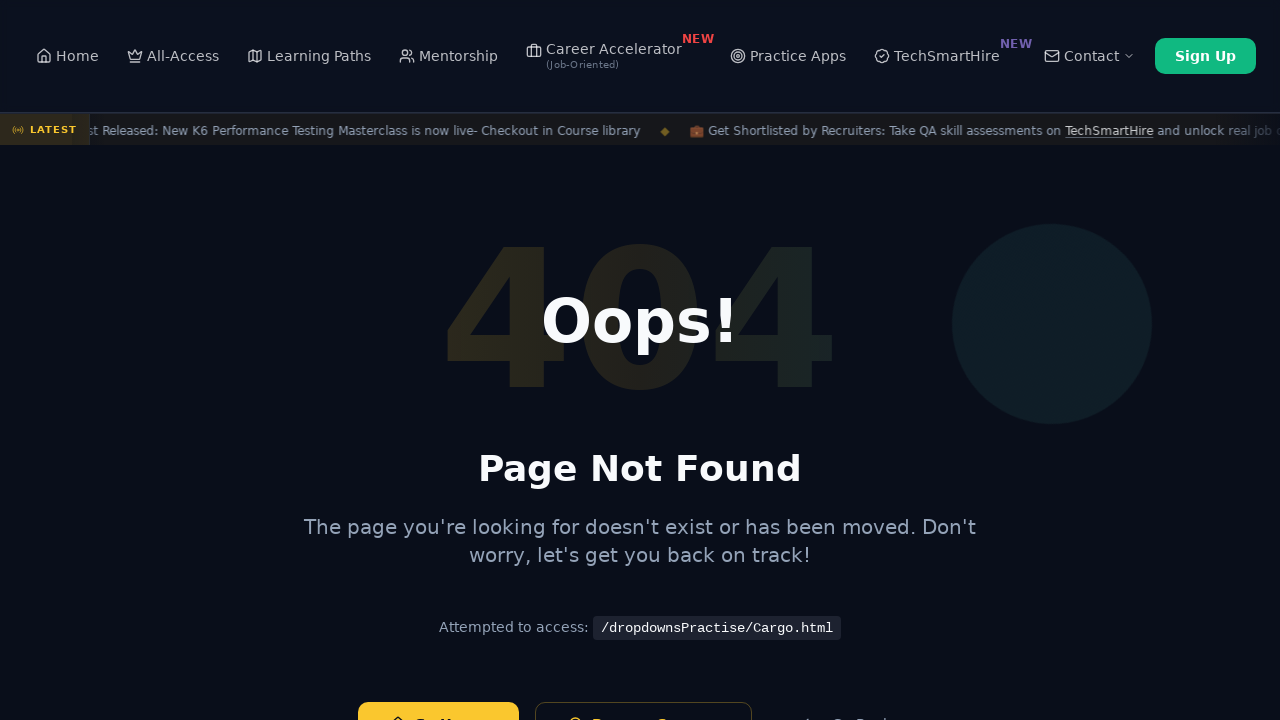

Retrieved original window title: QAClickJet - Flight Booking for Domestic and International, Cheap Air Tickets
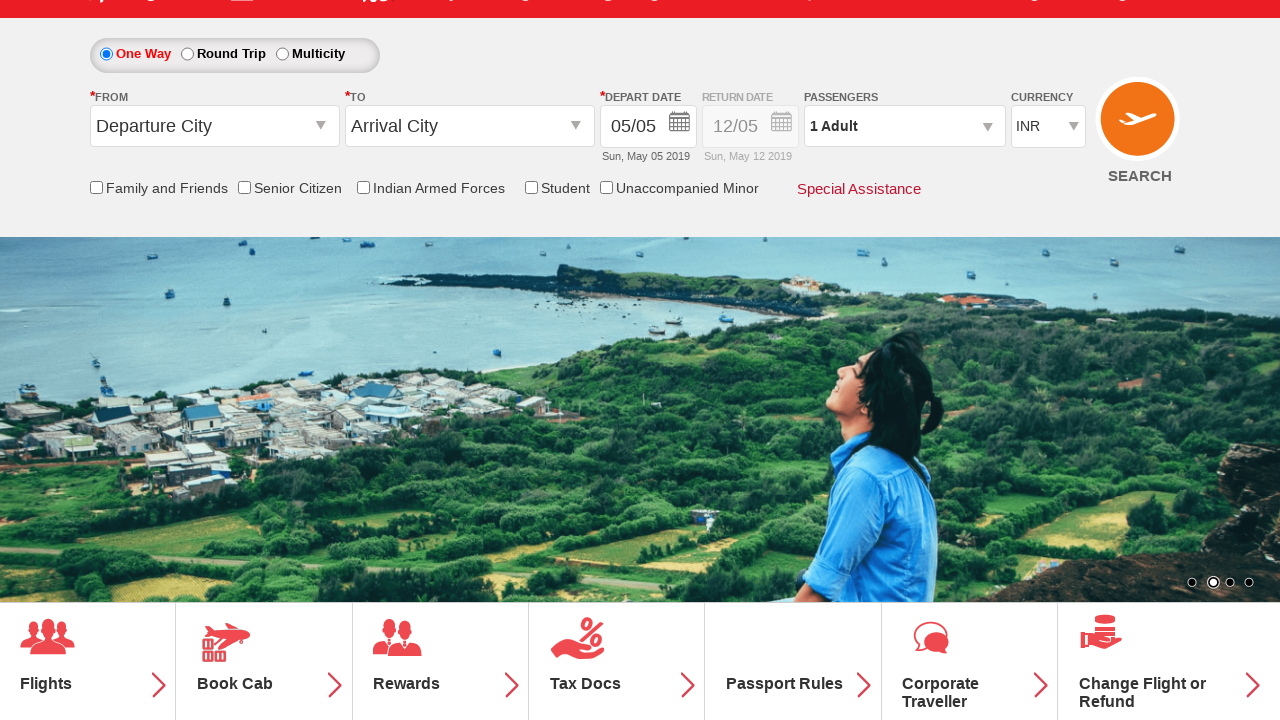

Closed child window
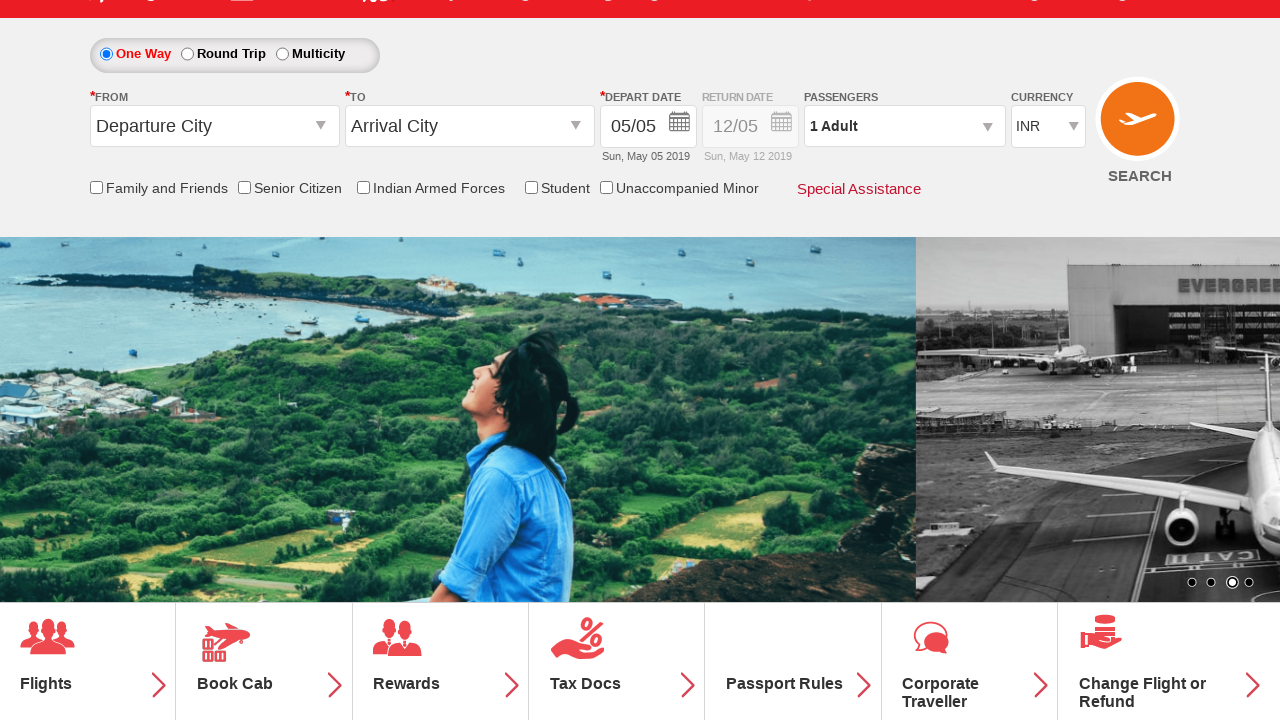

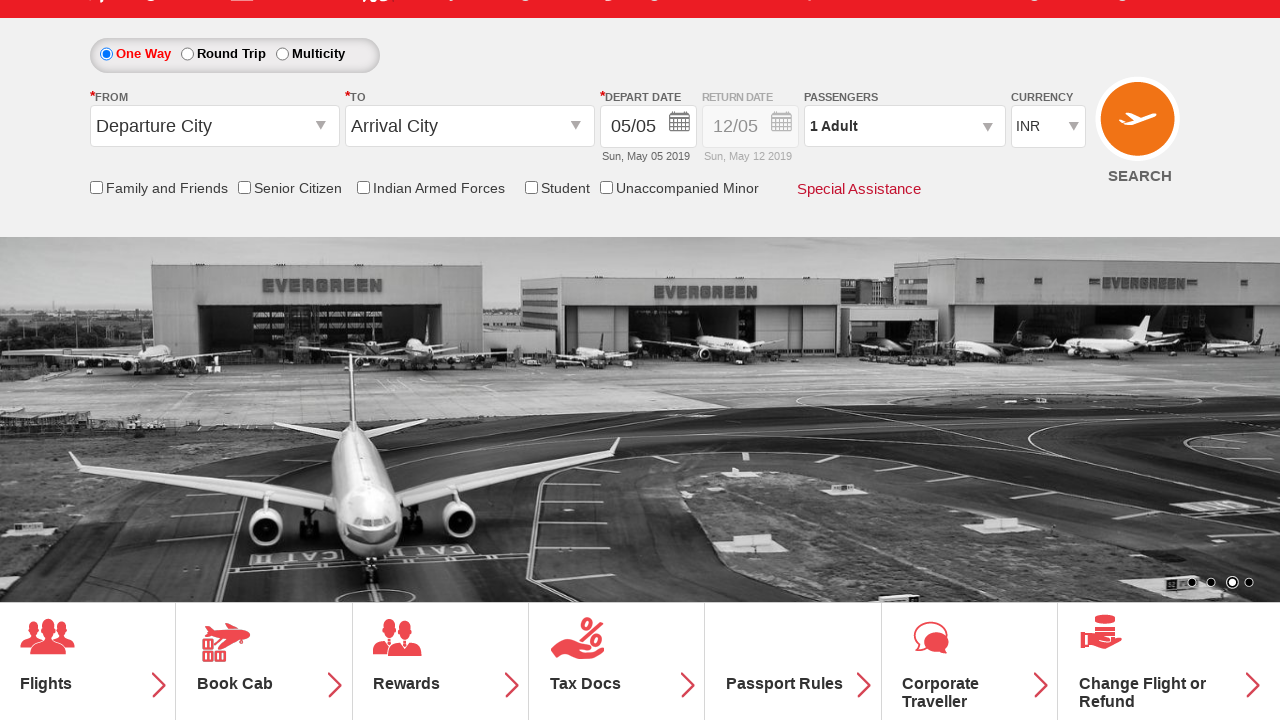